Tests checkbox functionality on a travel booking form by toggling Senior Citizen and Armed Forces discount checkboxes and verifying their states

Starting URL: https://rahulshettyacademy.com/dropdownsPractise/

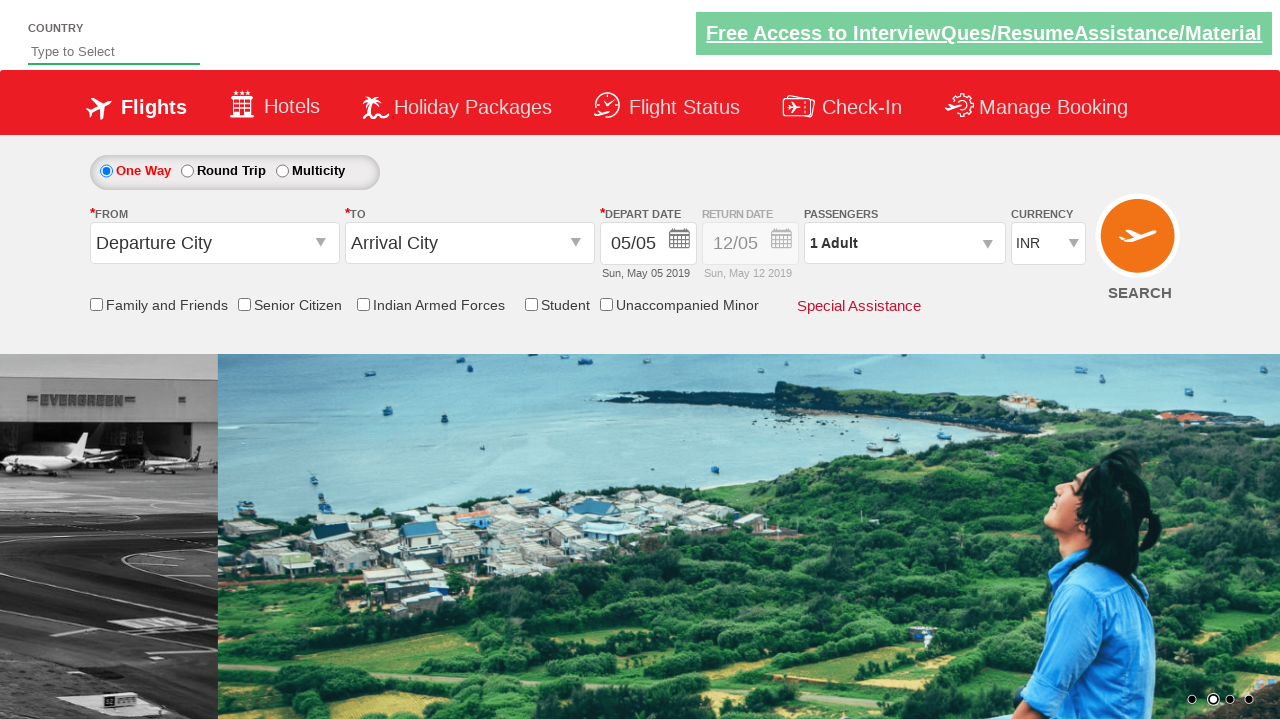

Located Senior Citizen Discount checkbox element
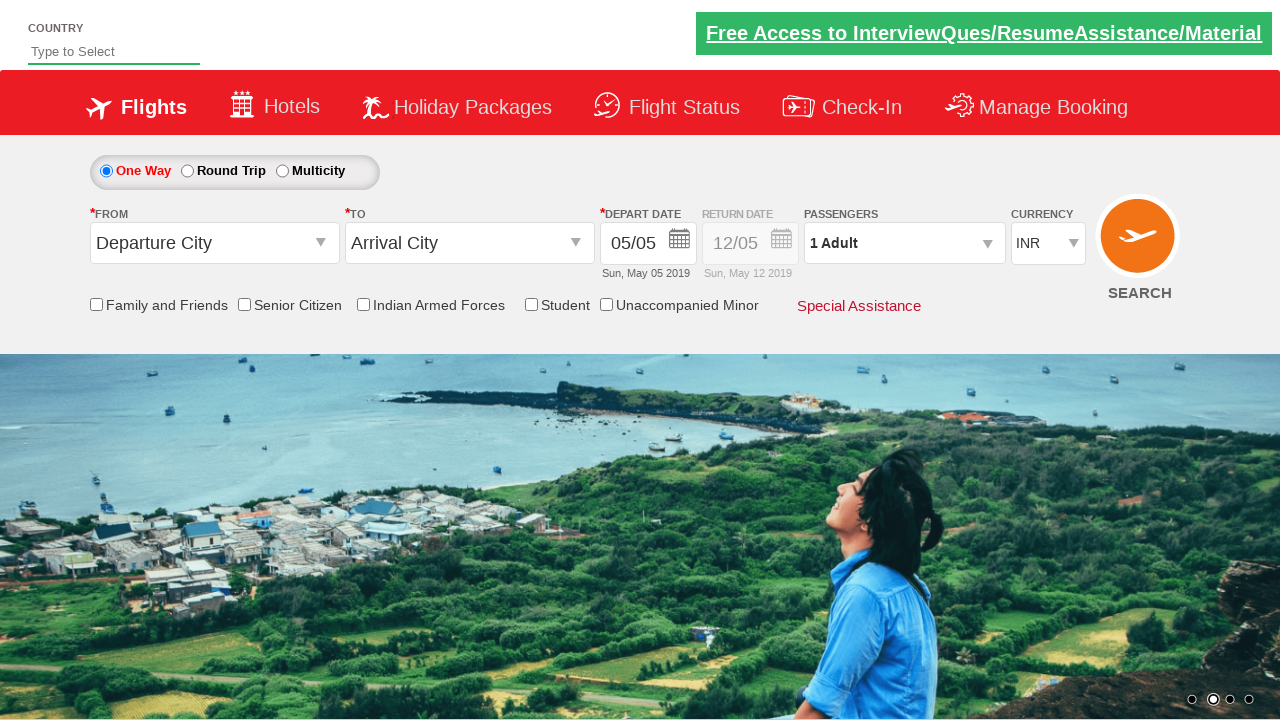

Checked initial state of Senior Citizen checkbox: False
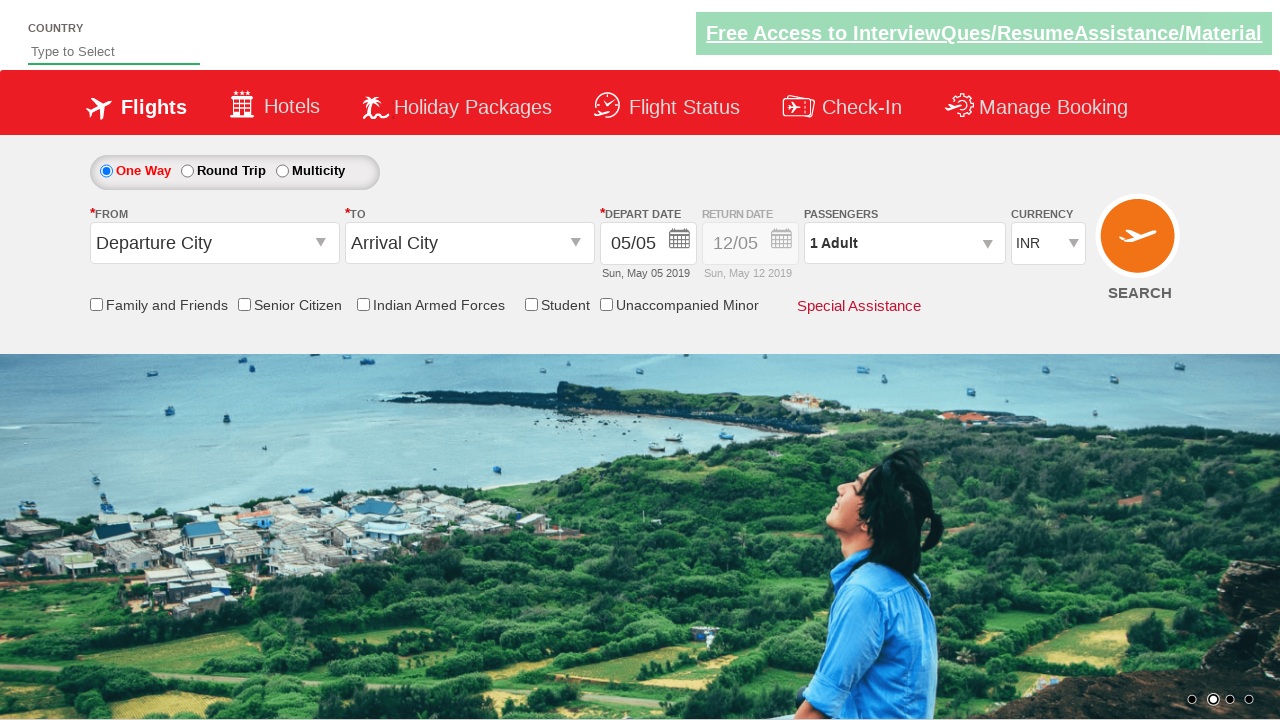

Clicked Senior Citizen Discount checkbox at (244, 304) on #ctl00_mainContent_chk_SeniorCitizenDiscount
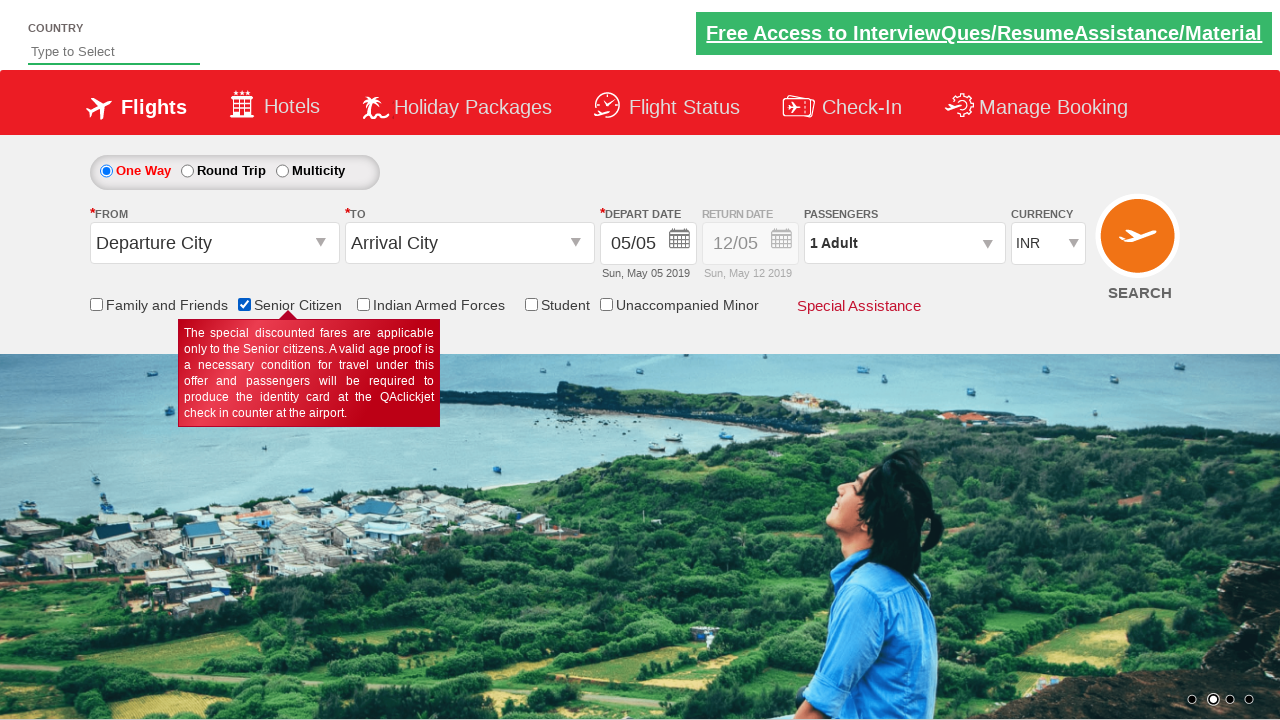

Verified Senior Citizen checkbox state after click: True
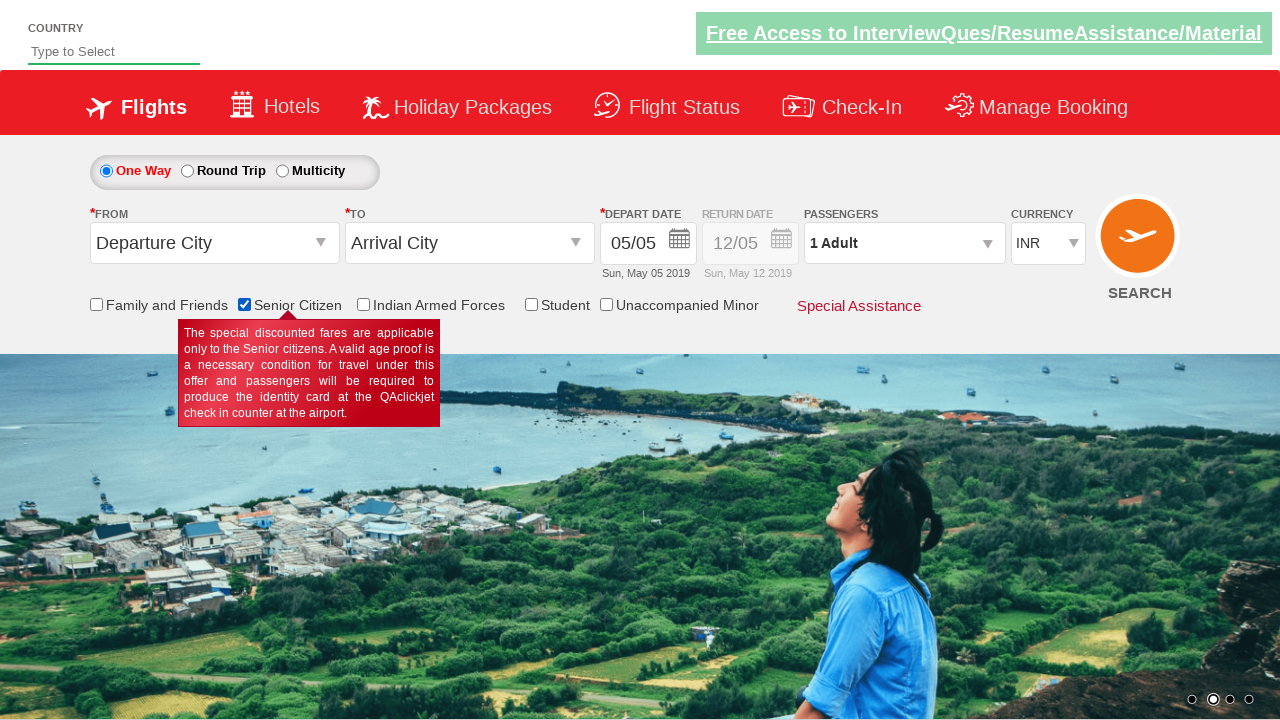

Located Armed Forces discount checkbox element
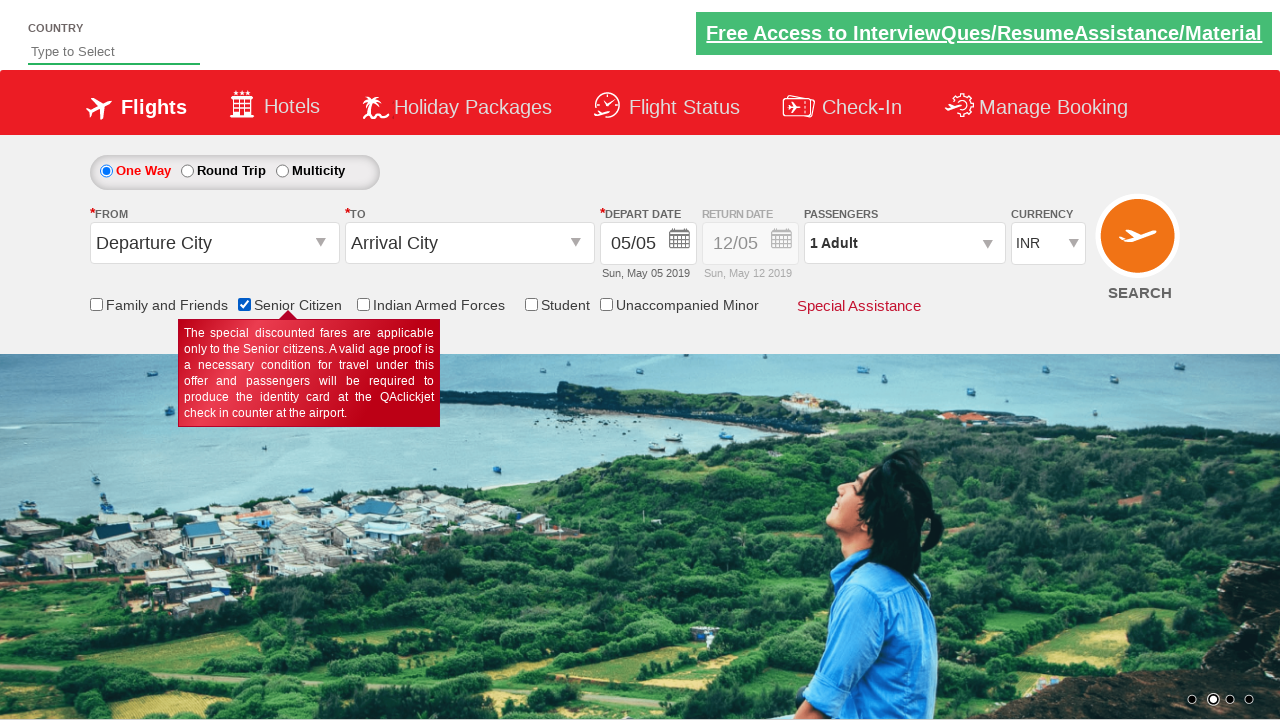

Checked initial state of Armed Forces checkbox: False
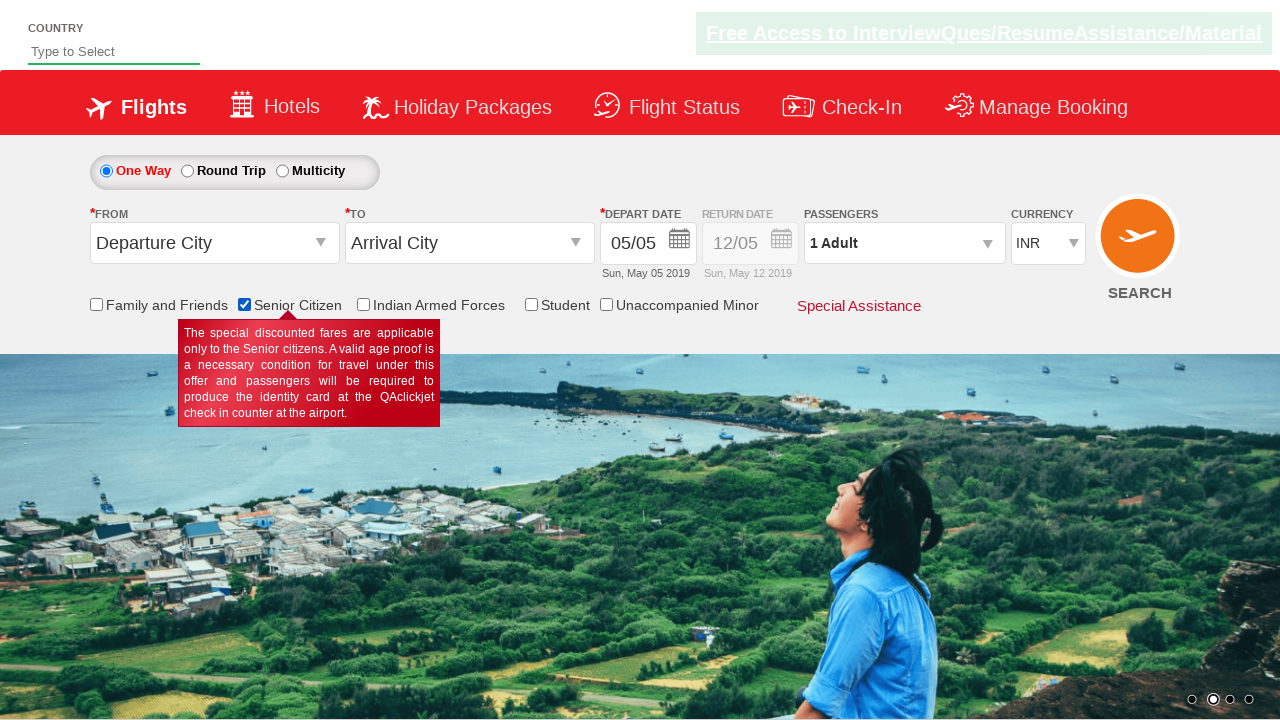

Clicked Armed Forces discount checkbox at (363, 304) on input[id*='IndArm']
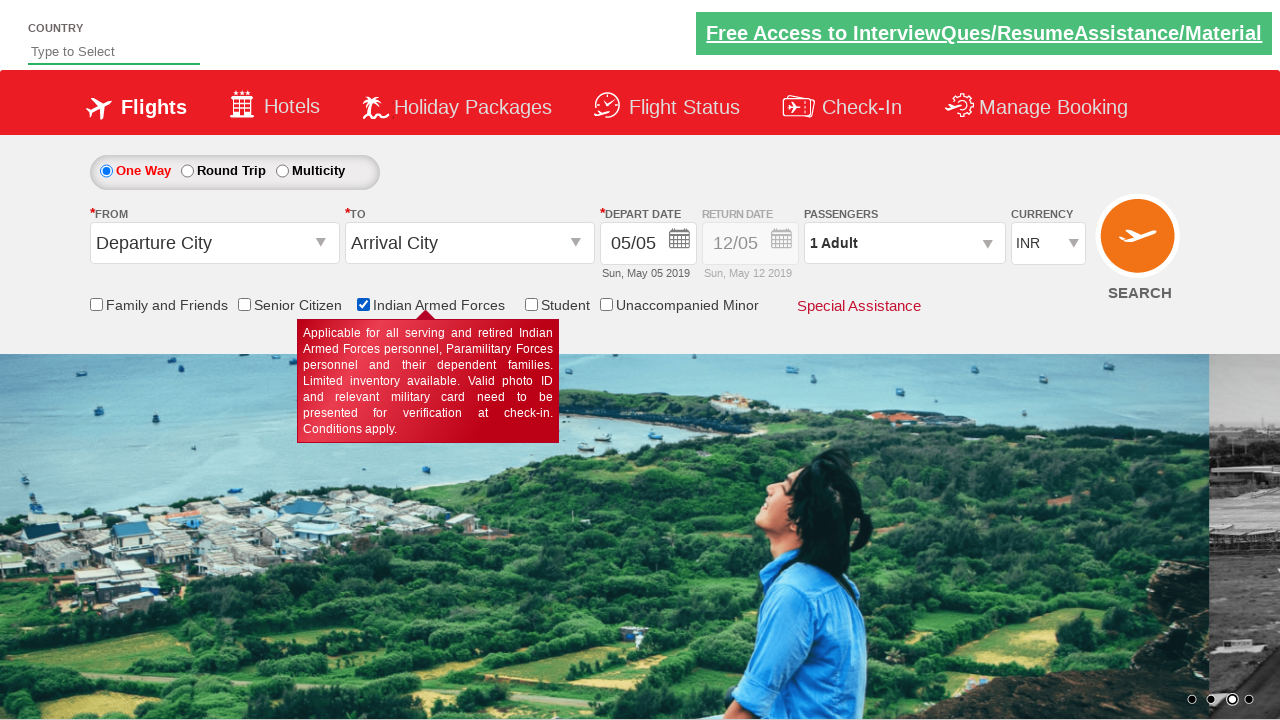

Verified Armed Forces checkbox state after click: True
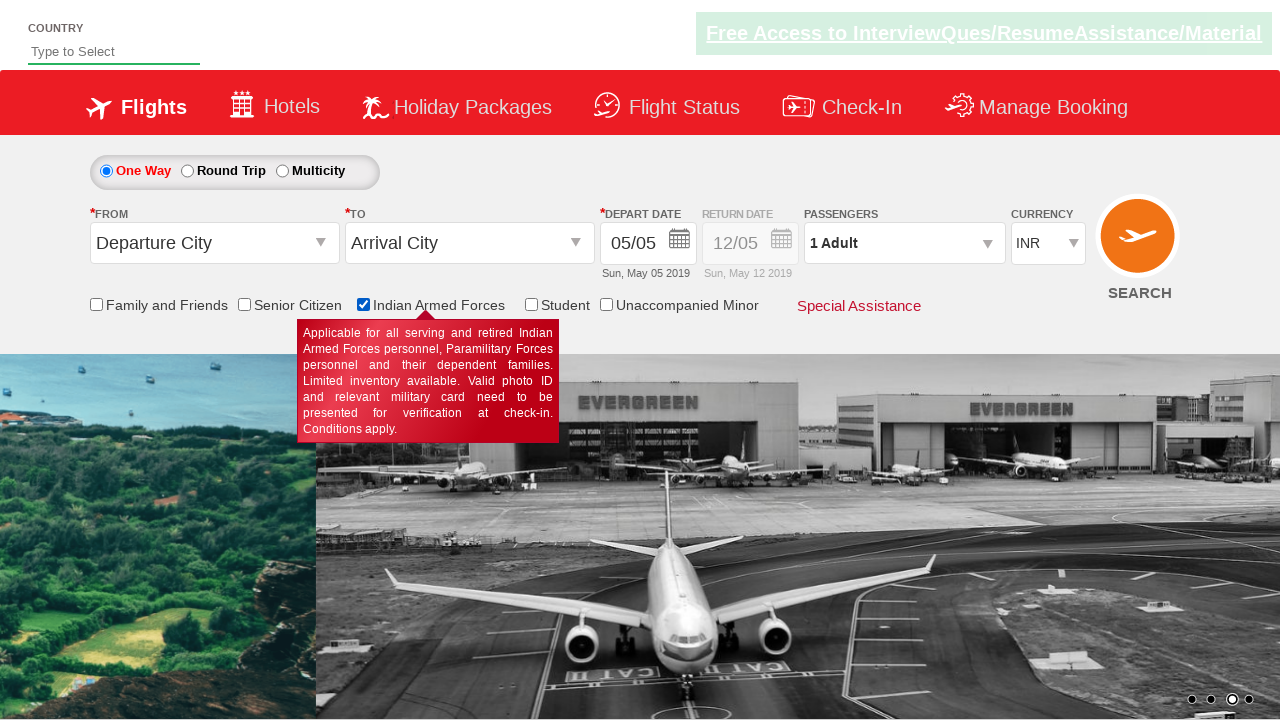

Counted total checkboxes on the page: 6
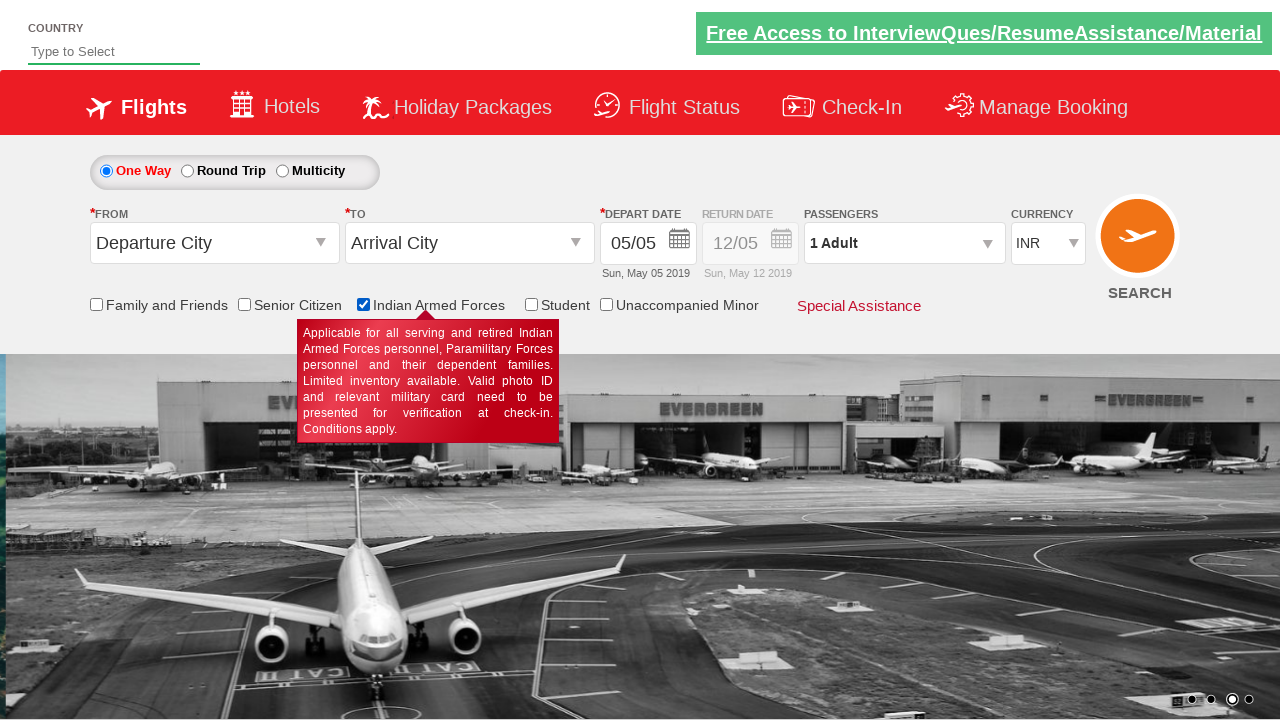

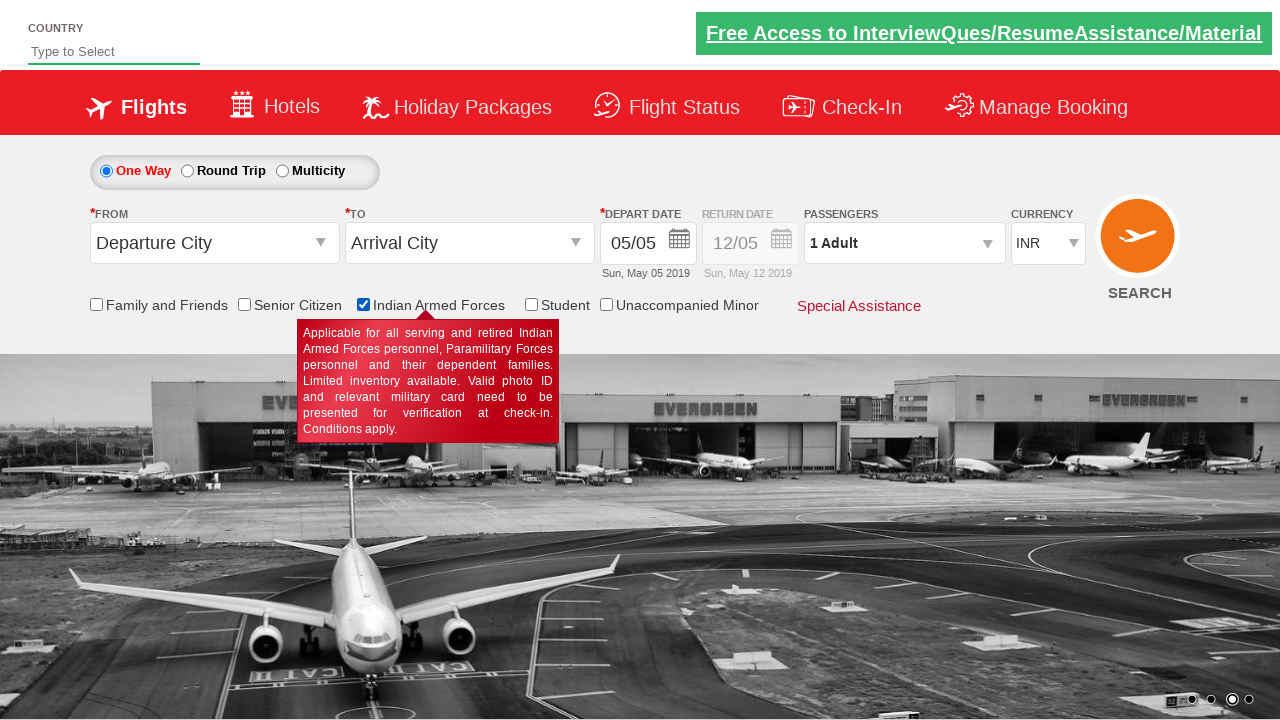